Tests checkbox interaction on jQuery UI demo page by clicking a checkbox and verifying its state

Starting URL: https://jqueryui.com/checkboxradio/

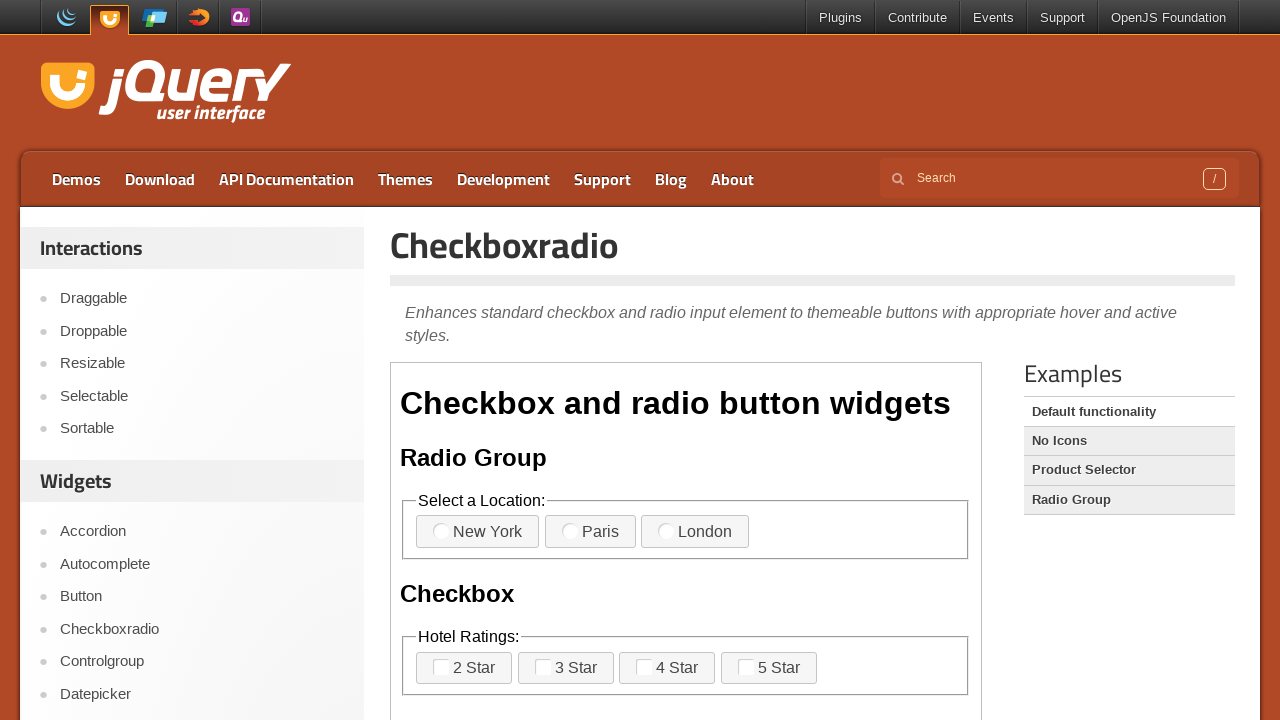

Located iframe containing checkbox demo
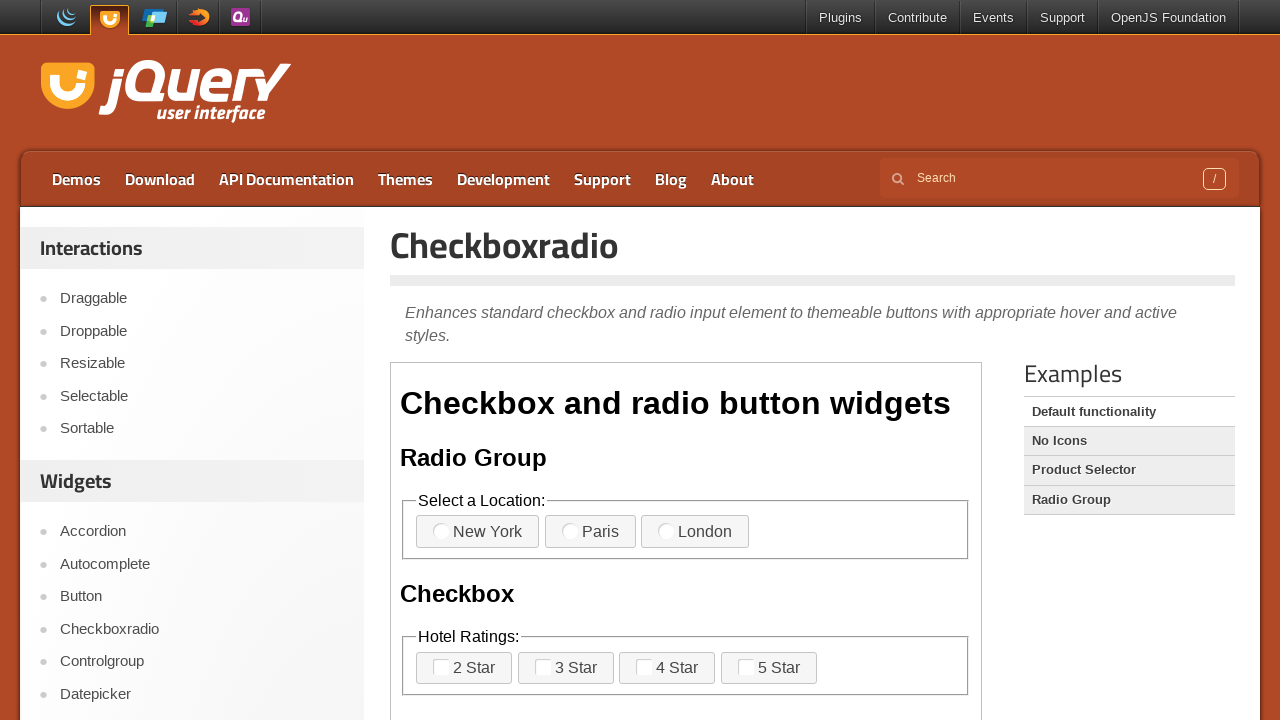

Clicked on the checkbox label for 2-star rating at (464, 668) on iframe >> nth=0 >> internal:control=enter-frame >> xpath=//*[@for='checkbox-1']
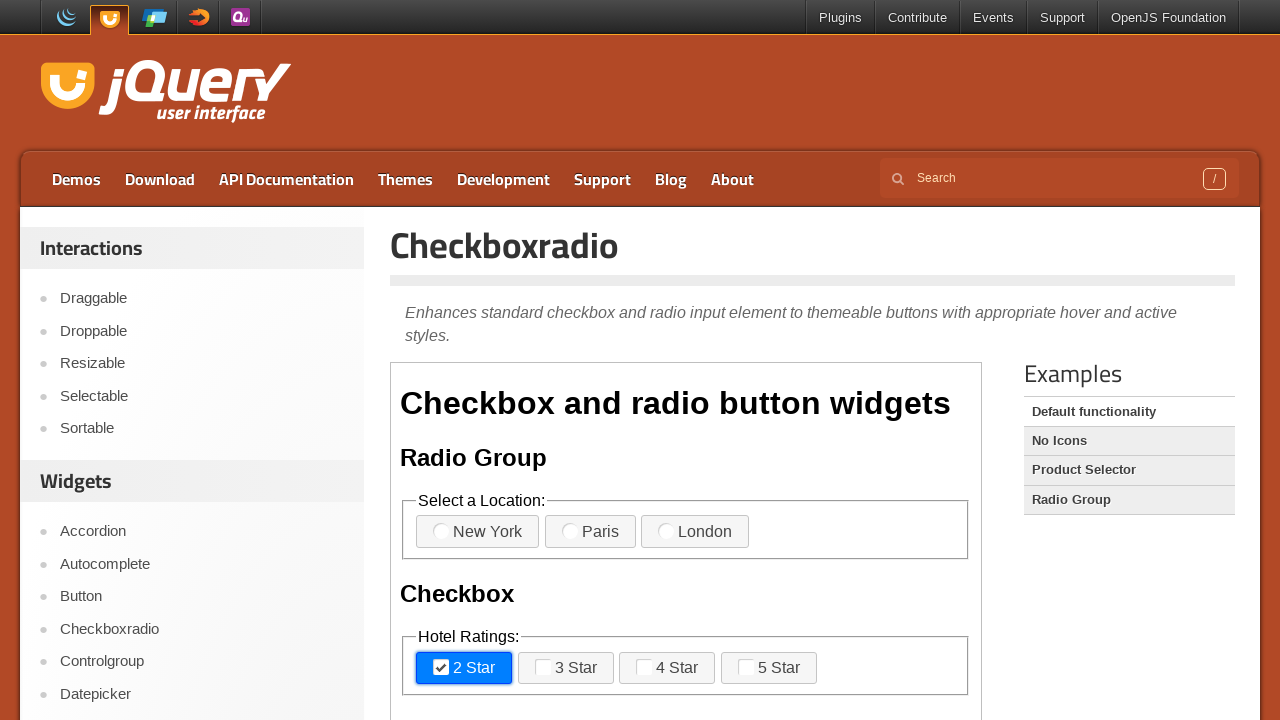

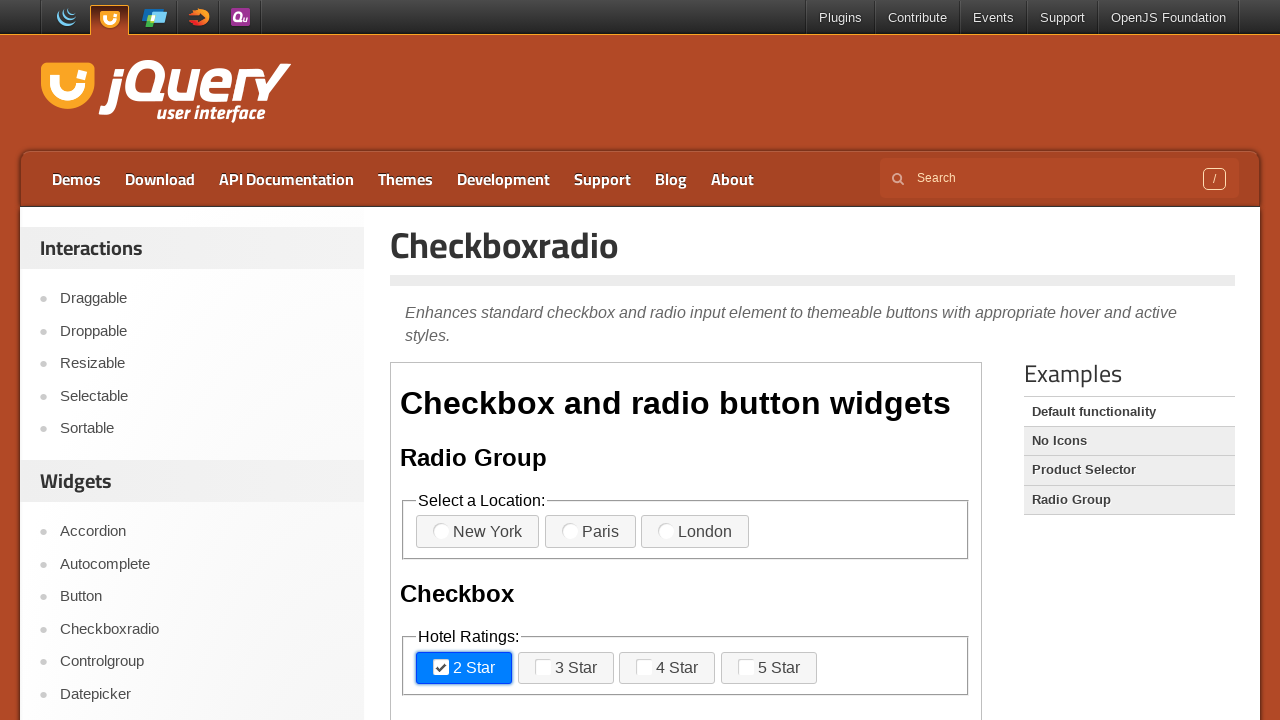